Tests that UI features are hidden when there are no todos, showing only the input field

Starting URL: https://todomvc.com/examples/vue/dist/#/

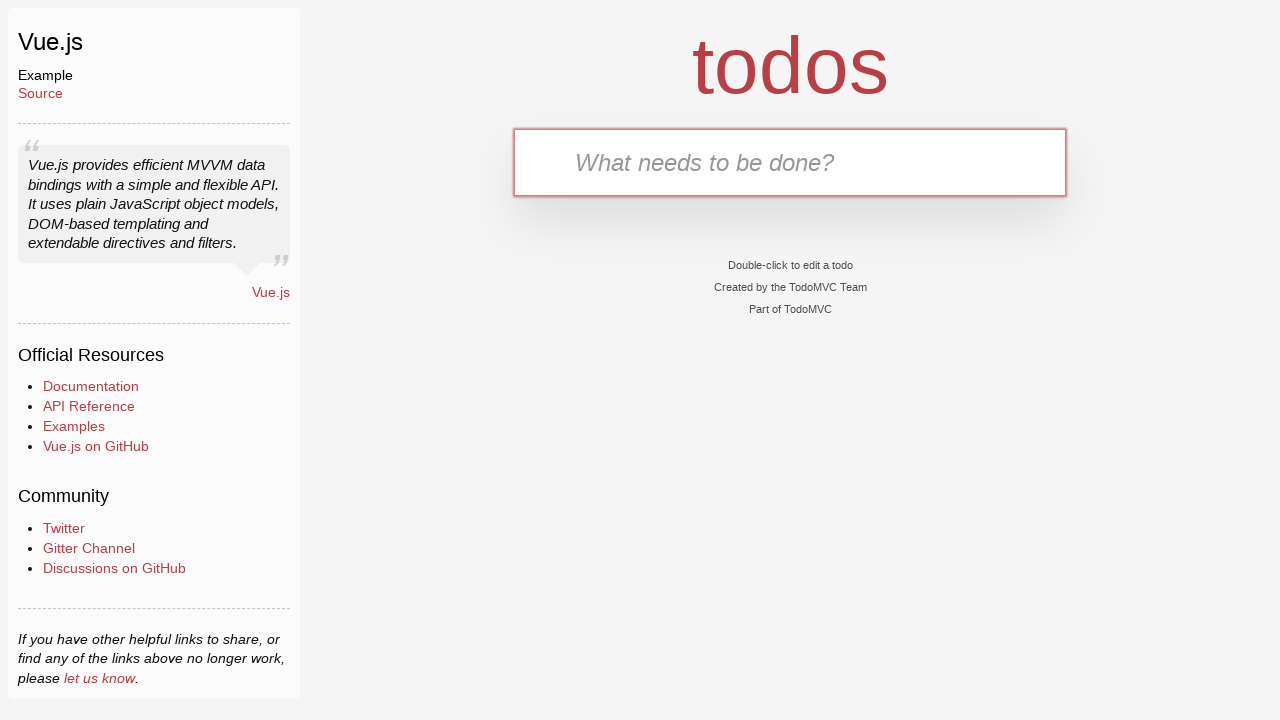

Located todo input field
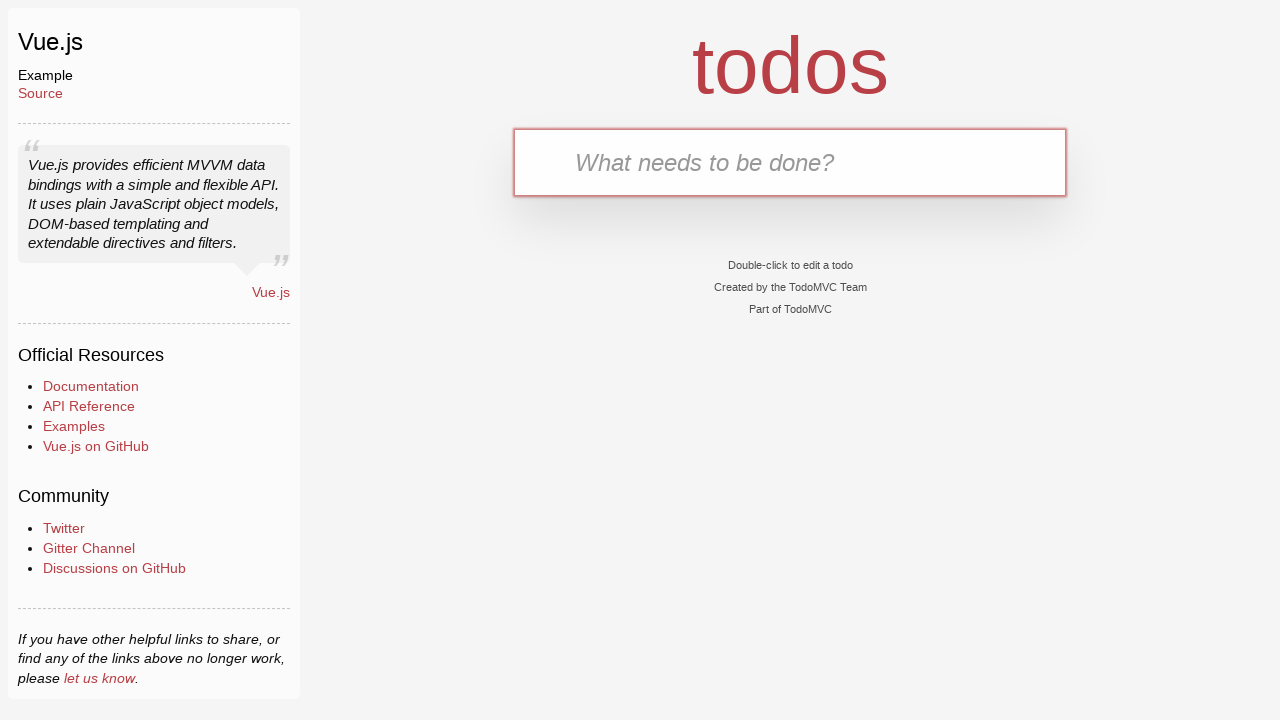

Filled todo input with 'Feed the cat' on internal:attr=[placeholder="What needs to be done?"i]
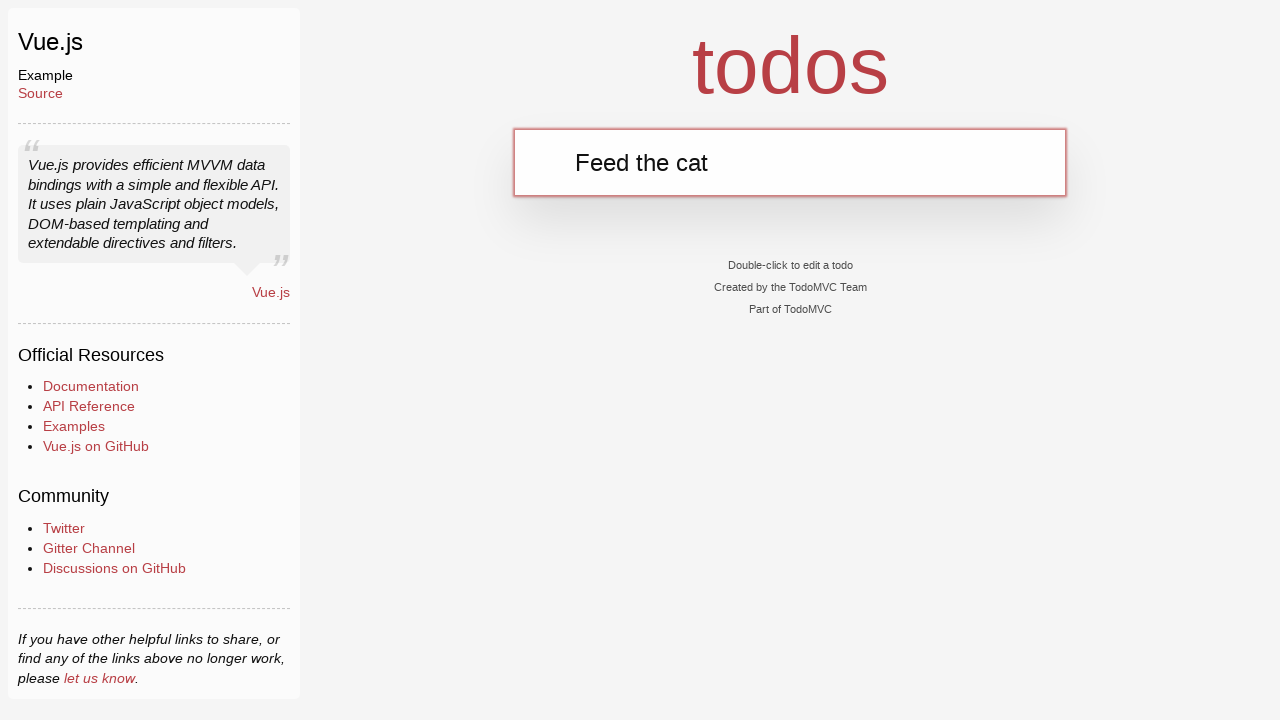

Pressed Enter to add todo item on internal:attr=[placeholder="What needs to be done?"i]
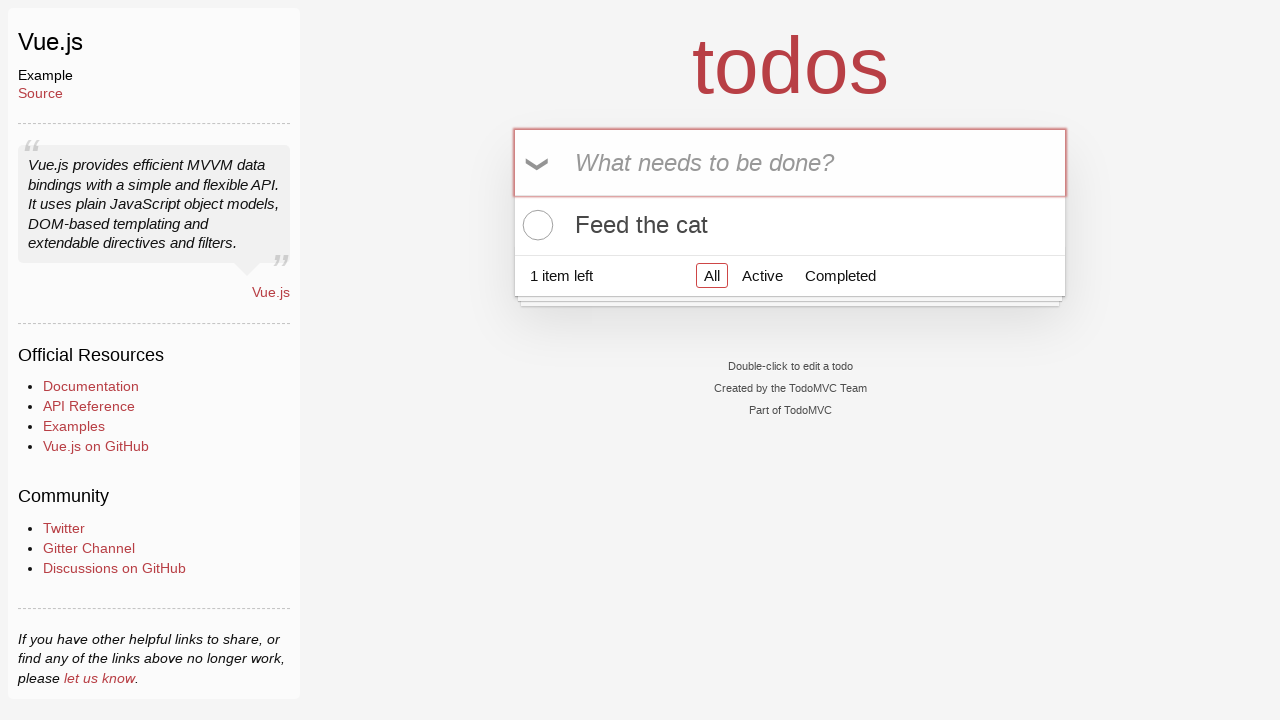

Located todo list element
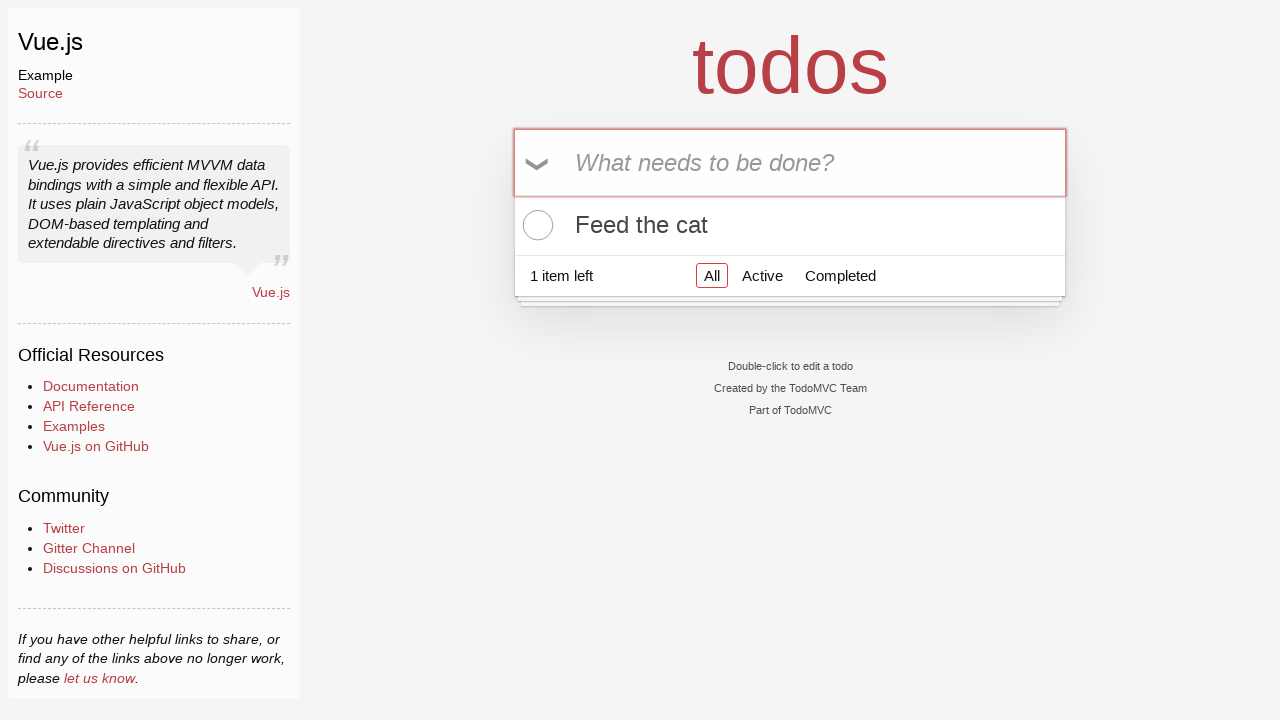

Located newly created todo item in list
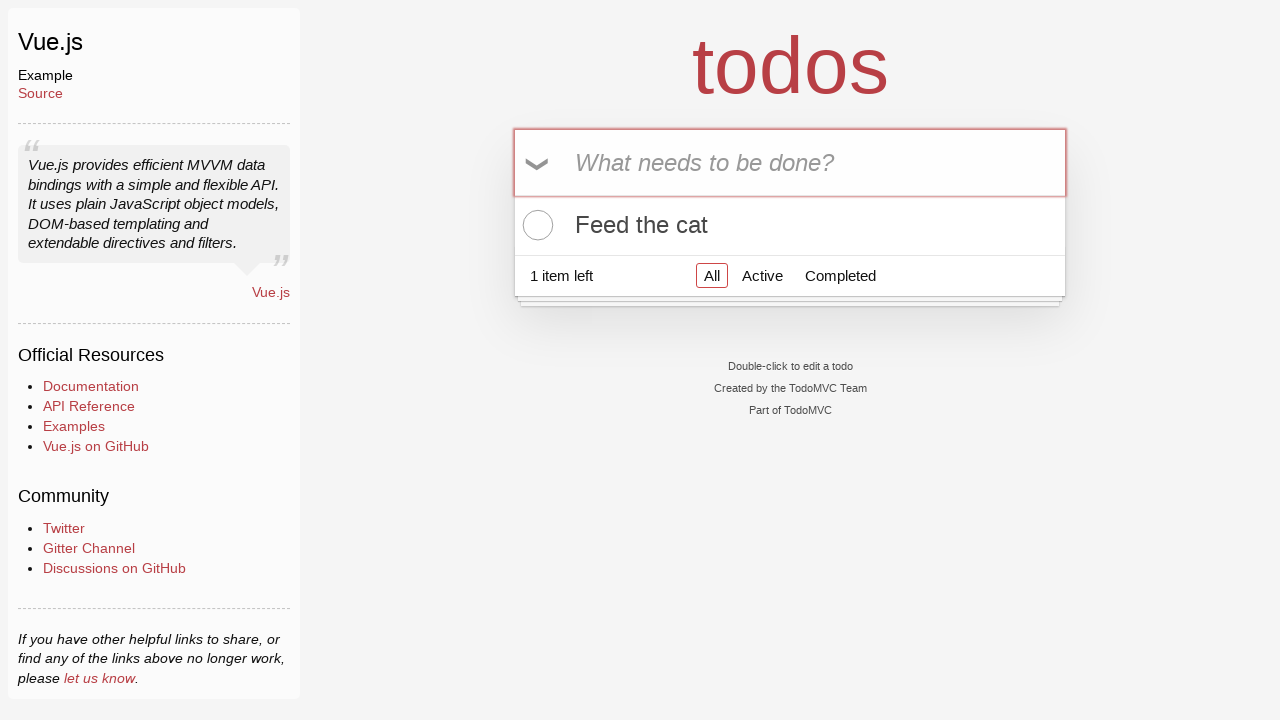

Located todo count element
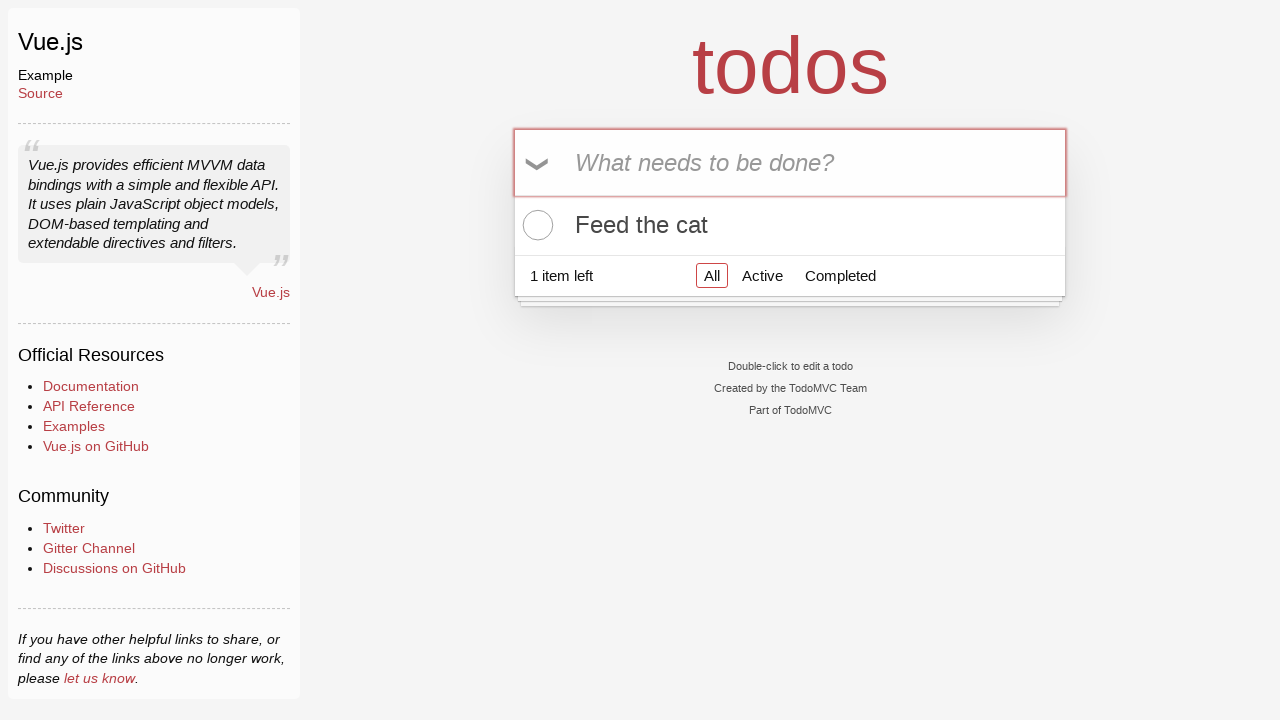

Located 'All' filter link
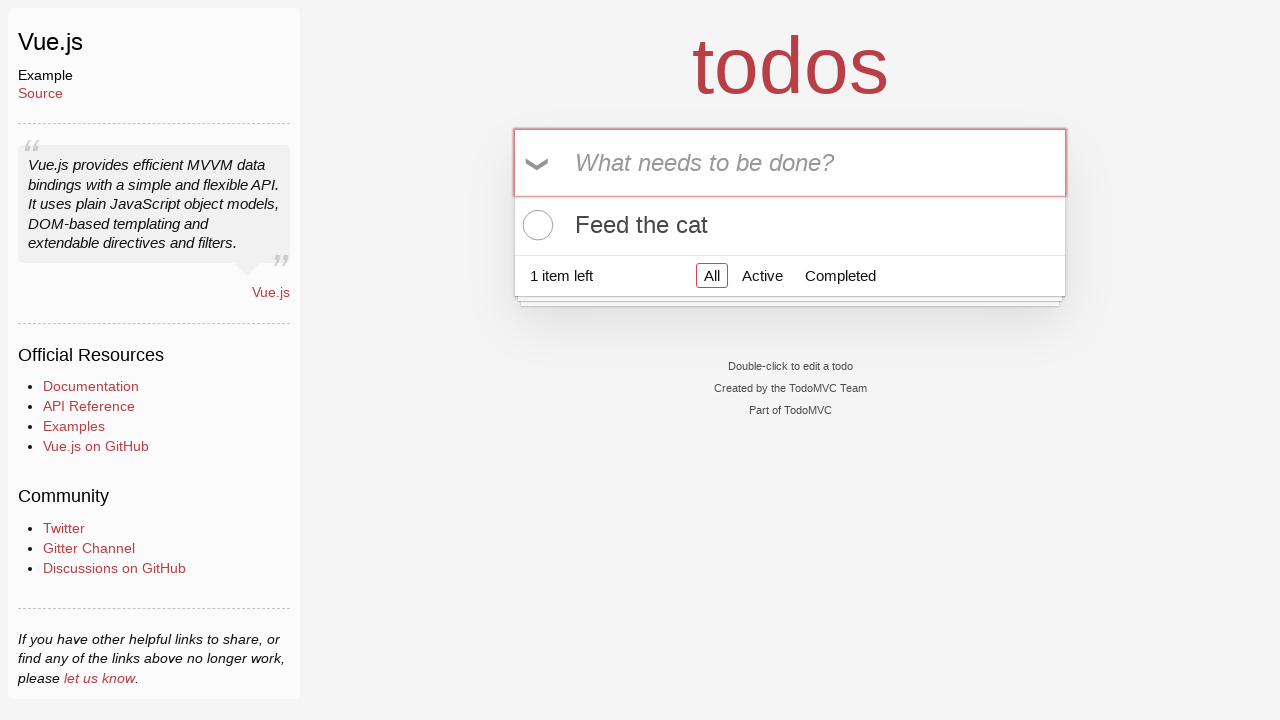

Located 'Active' filter link
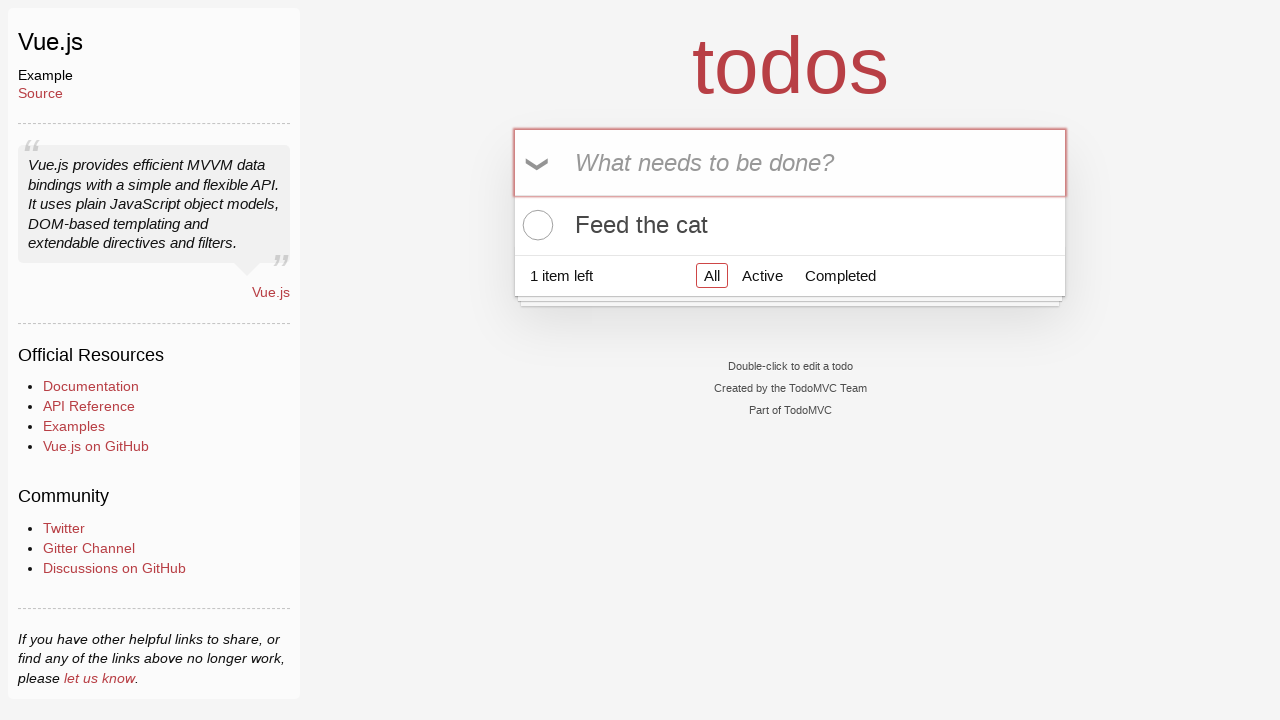

Located 'Completed' filter link
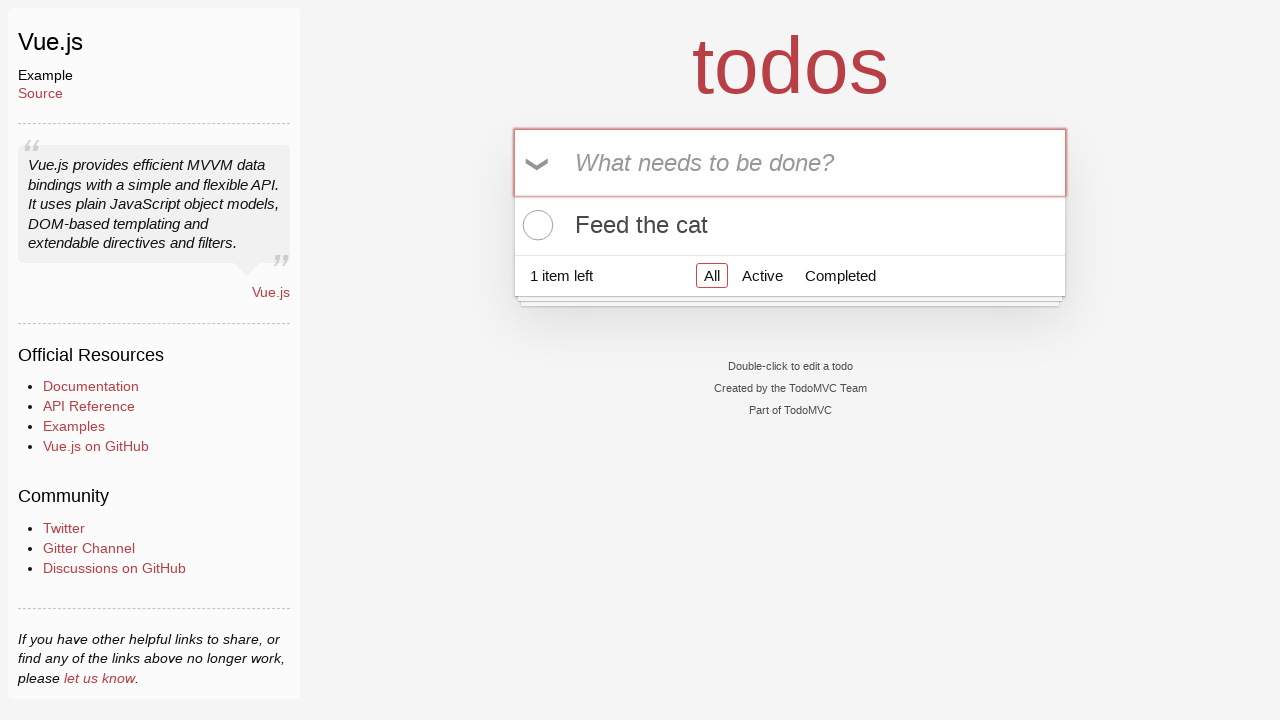

Located toggle-all checkbox
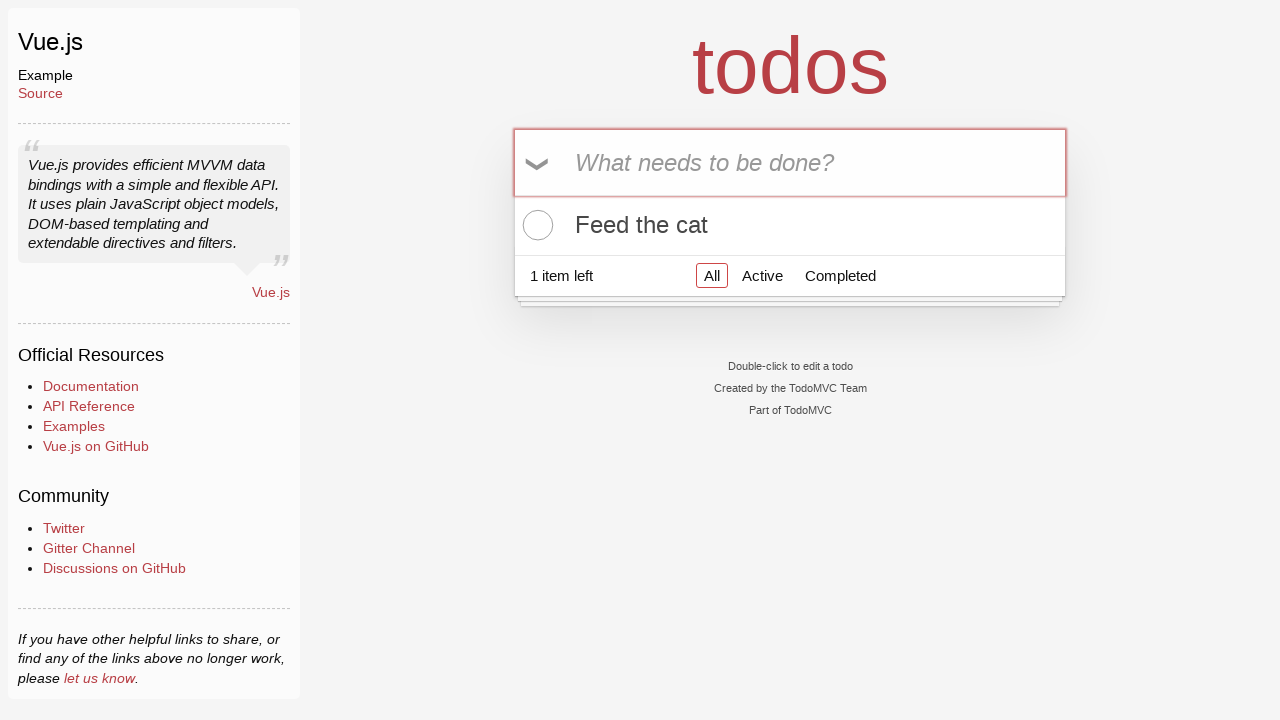

Verified todo count is visible with todo item present
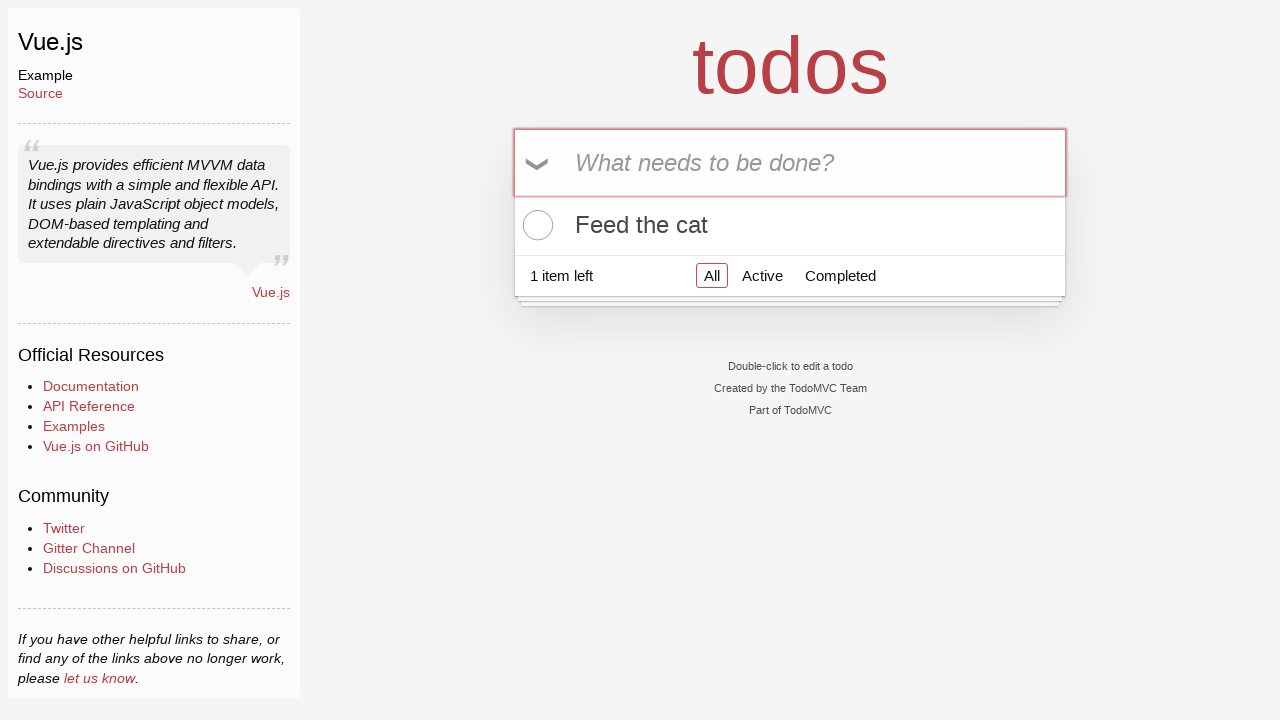

Verified 'All' filter is visible with todo item present
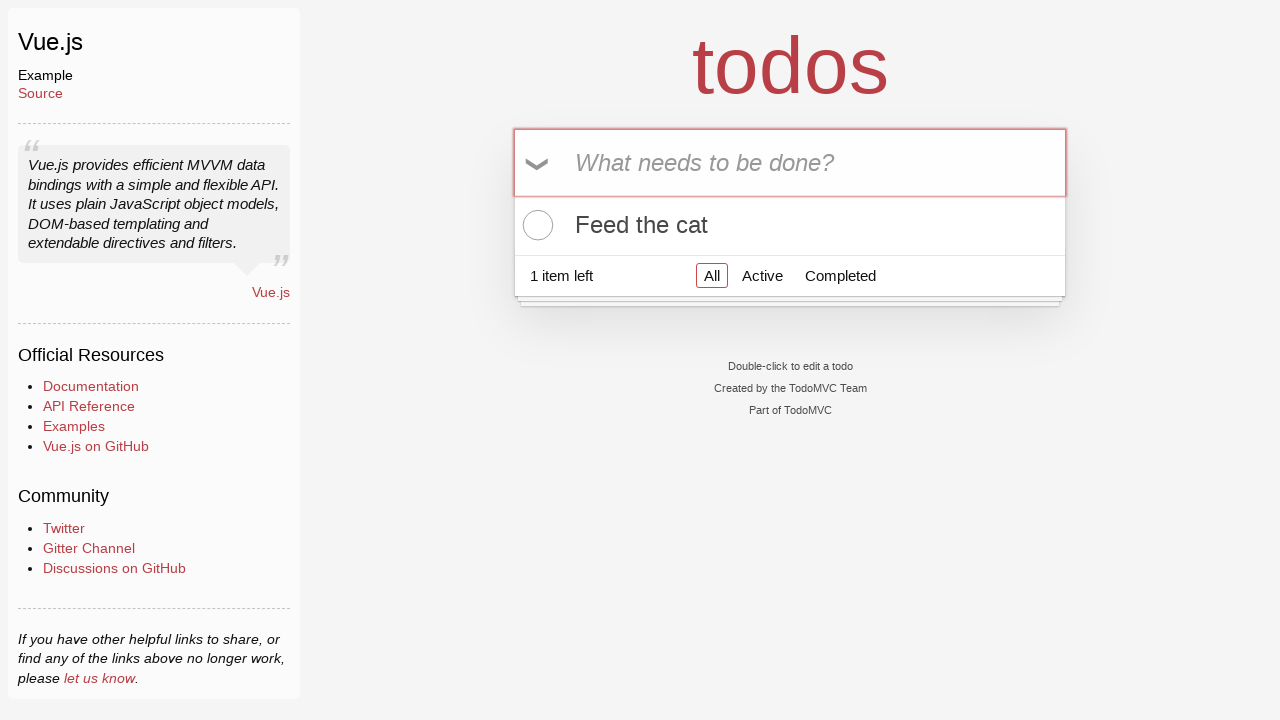

Verified 'Active' filter is visible with todo item present
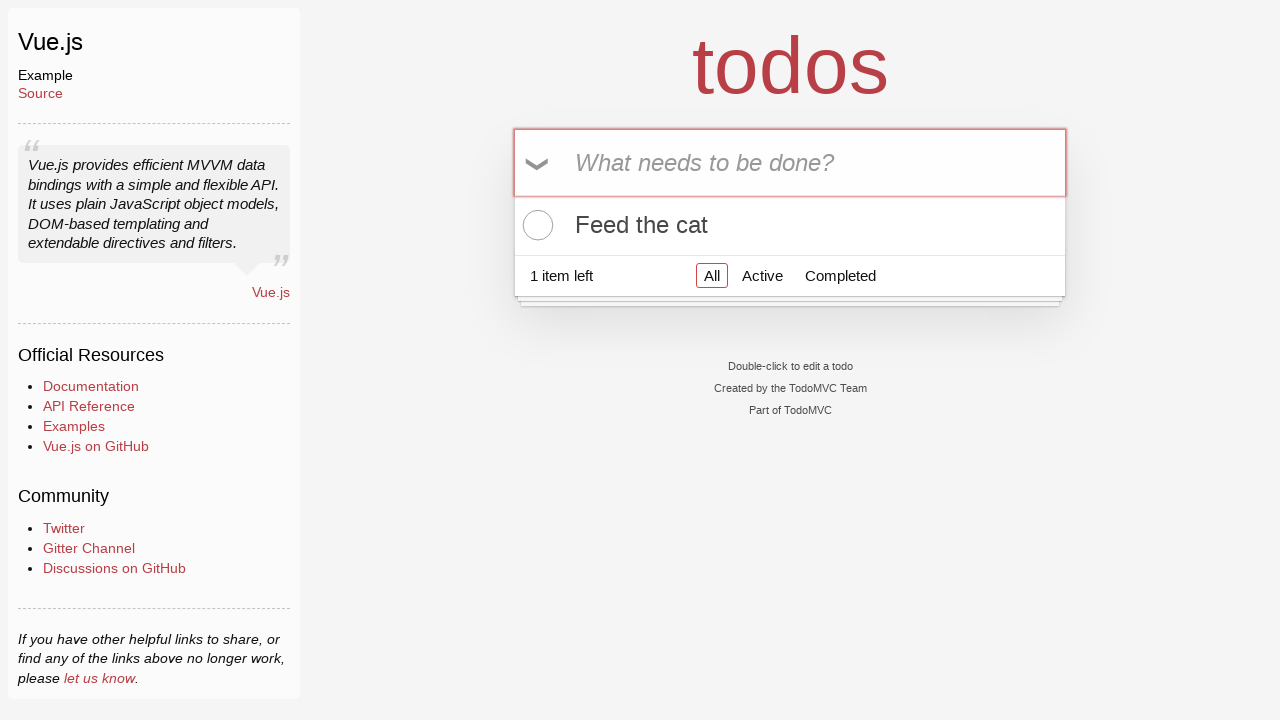

Verified 'Completed' filter is visible with todo item present
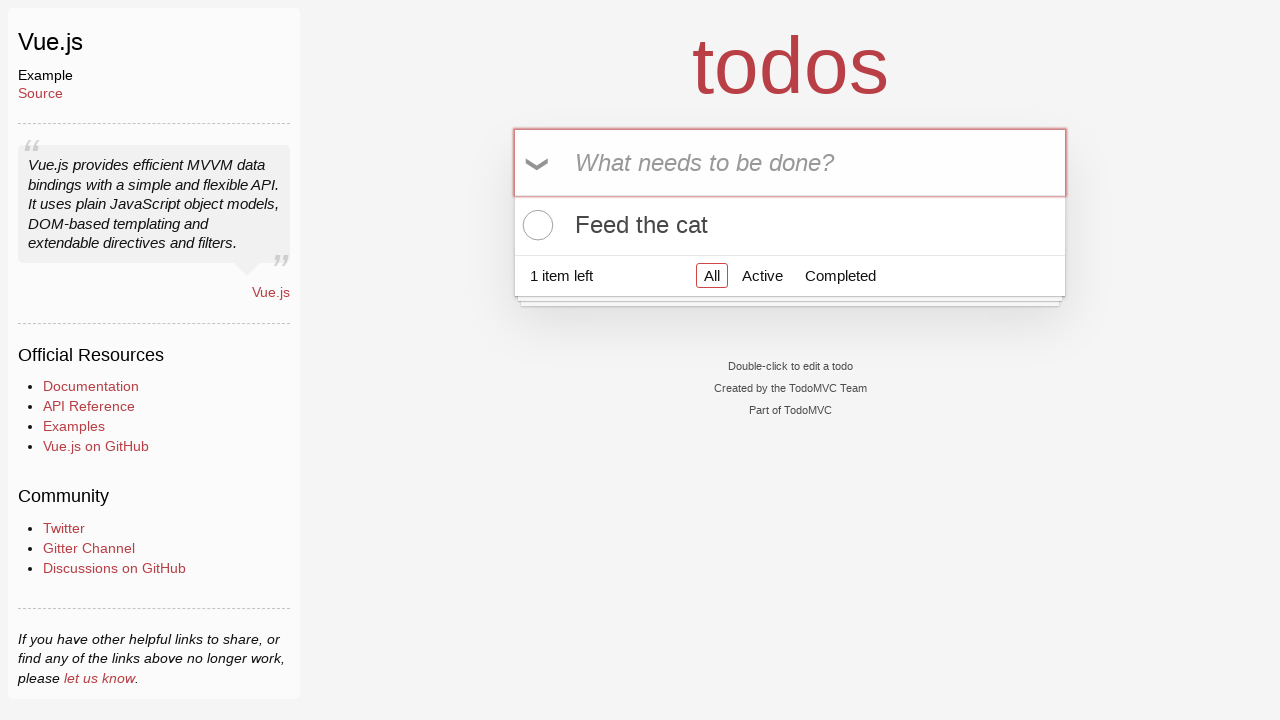

Verified toggle-all checkbox is visible with todo item present
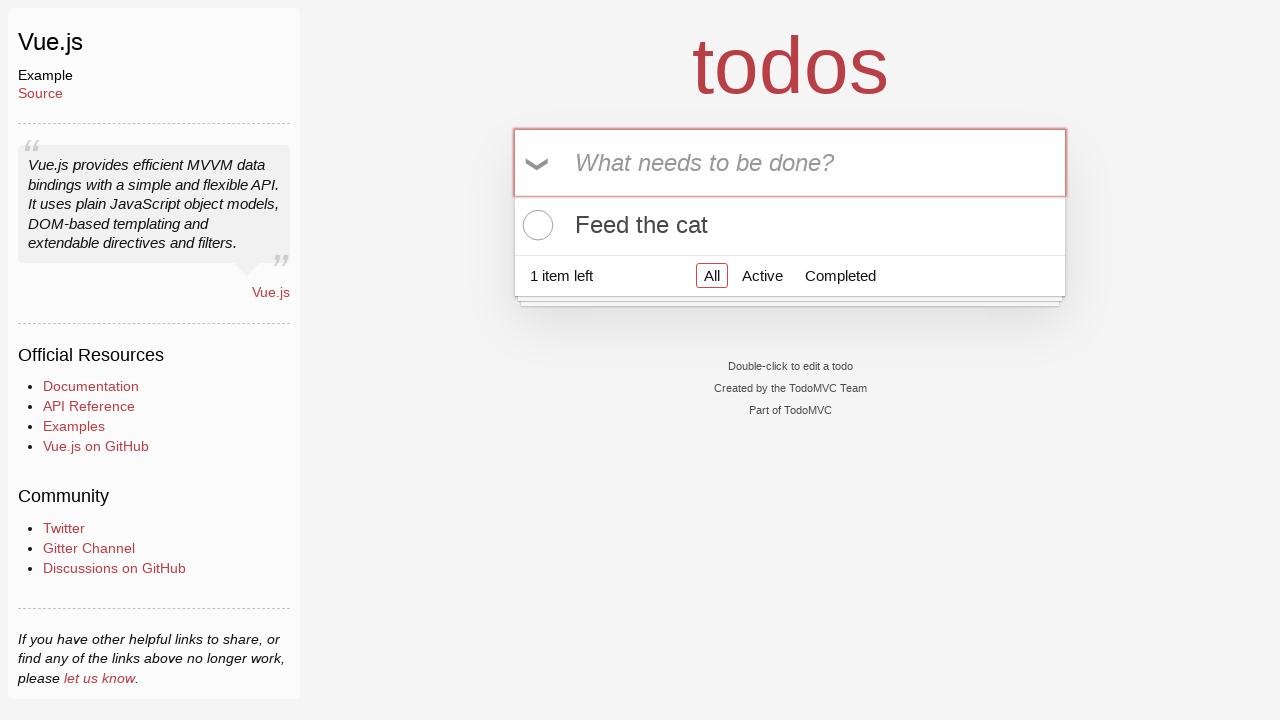

Hovered over todo item to reveal delete button at (790, 225) on ul.todo-list >> internal:role=listitem >> internal:has-text="Feed the cat"i
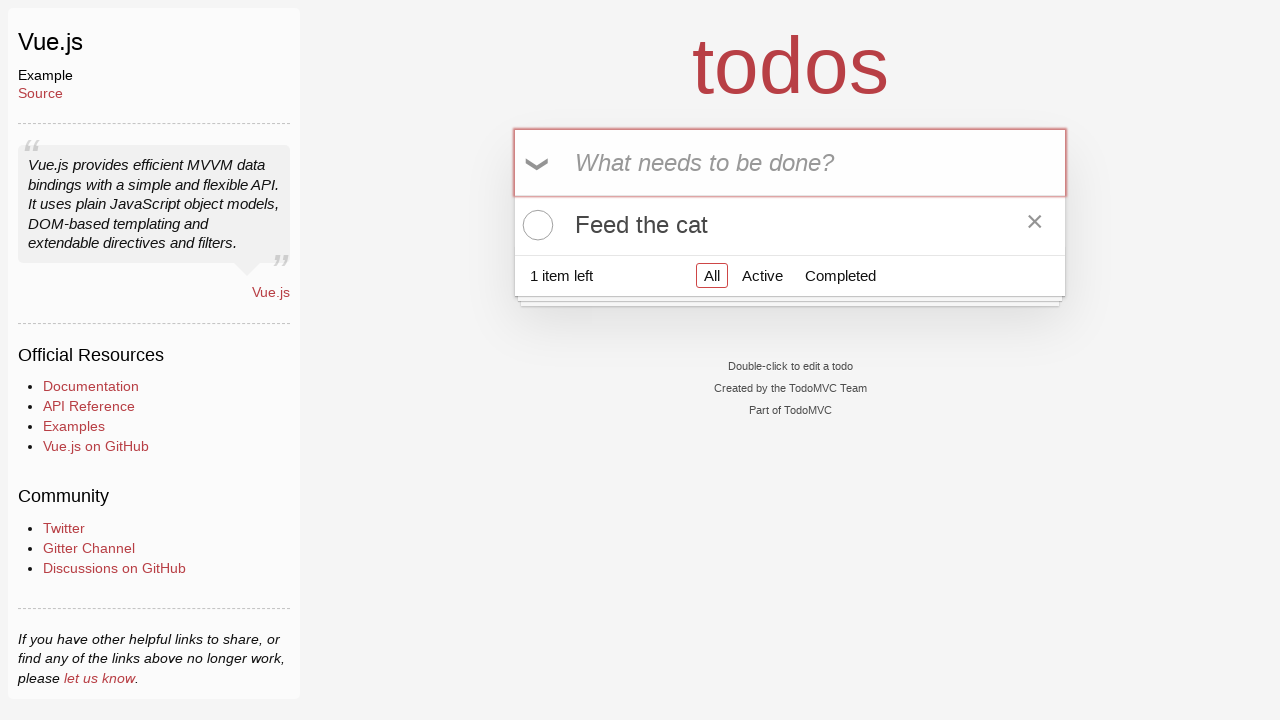

Clicked delete button to remove todo item at (1035, 225) on ul.todo-list >> internal:role=listitem >> internal:has-text="Feed the cat"i >> i
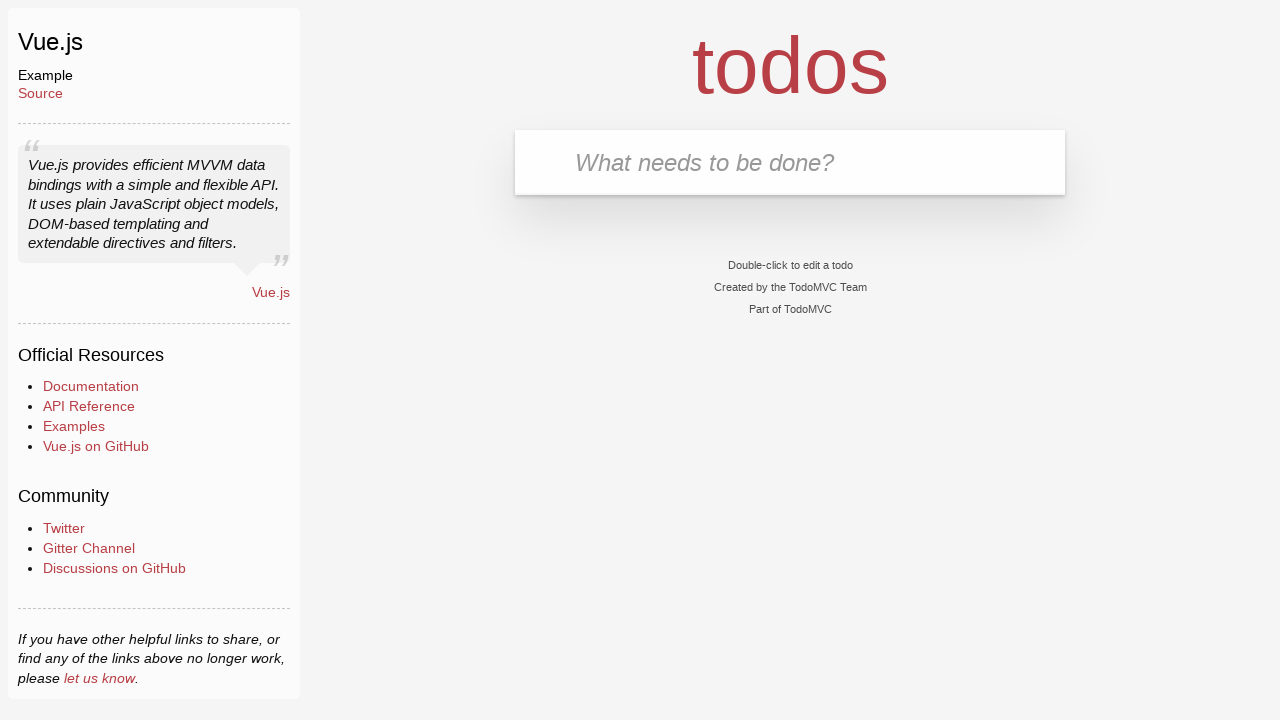

Verified todo count is hidden when no todos exist
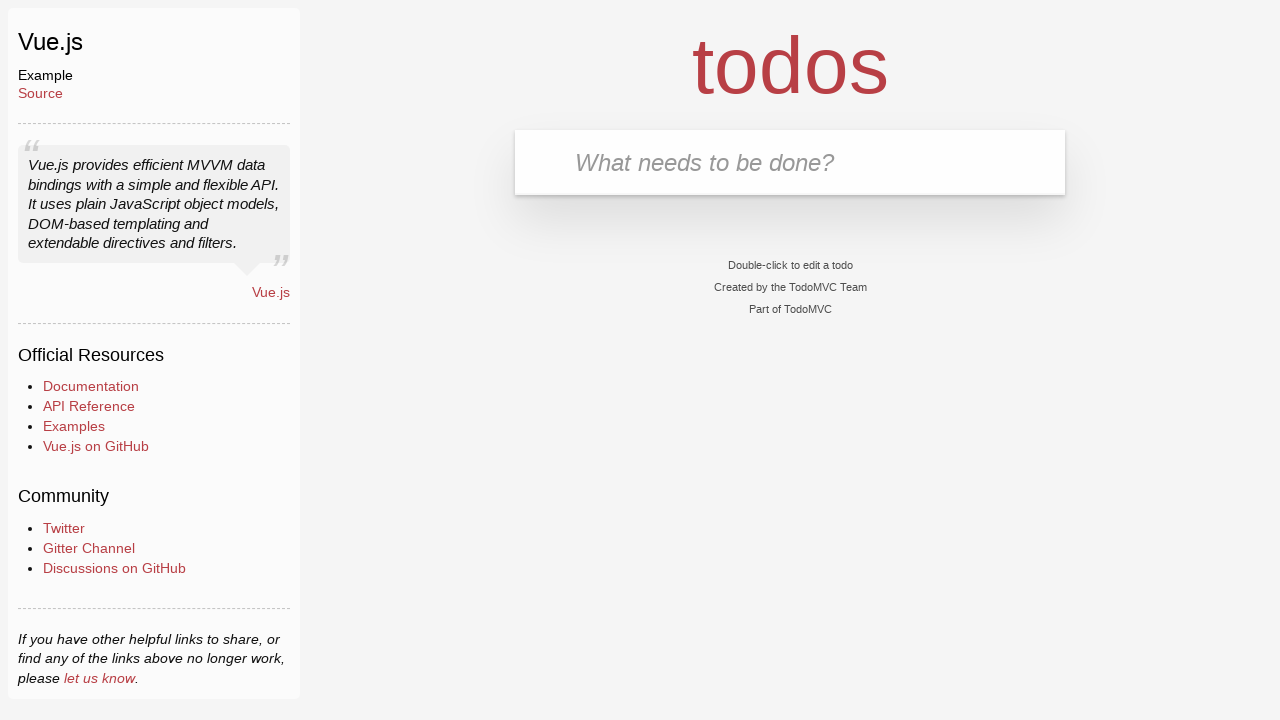

Verified 'All' filter is hidden when no todos exist
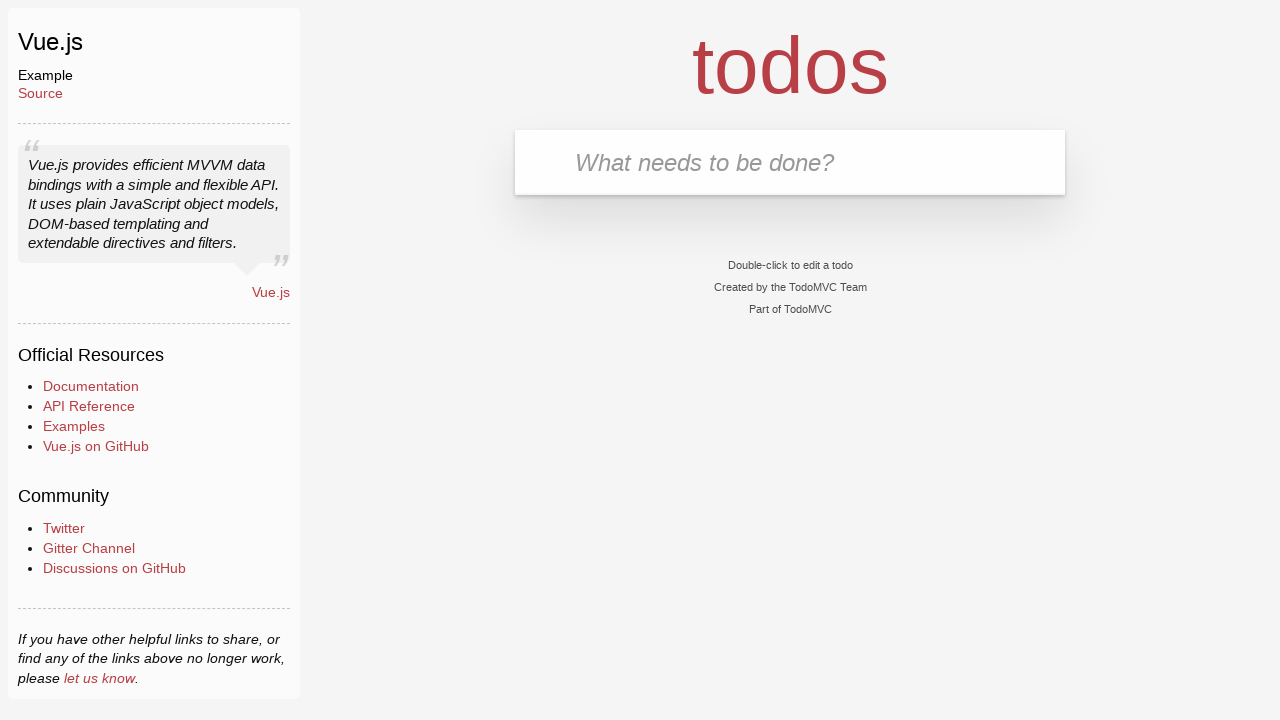

Verified 'Active' filter is hidden when no todos exist
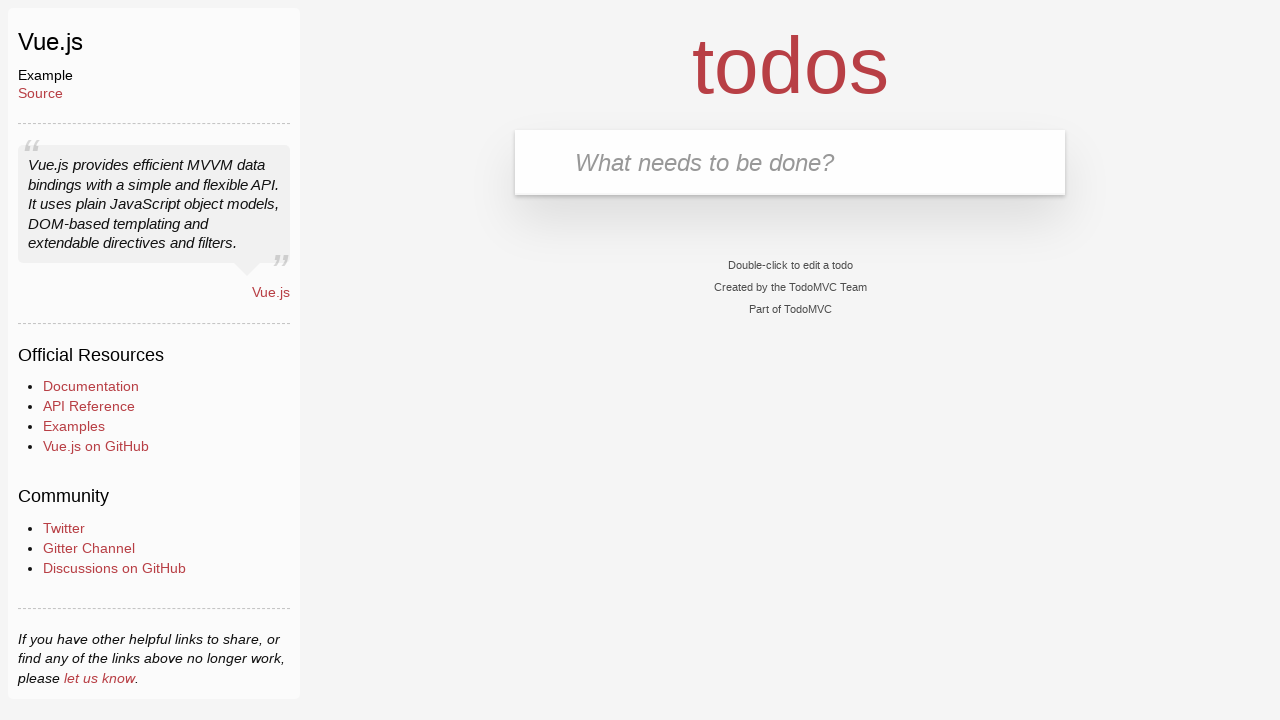

Verified 'Completed' filter is hidden when no todos exist
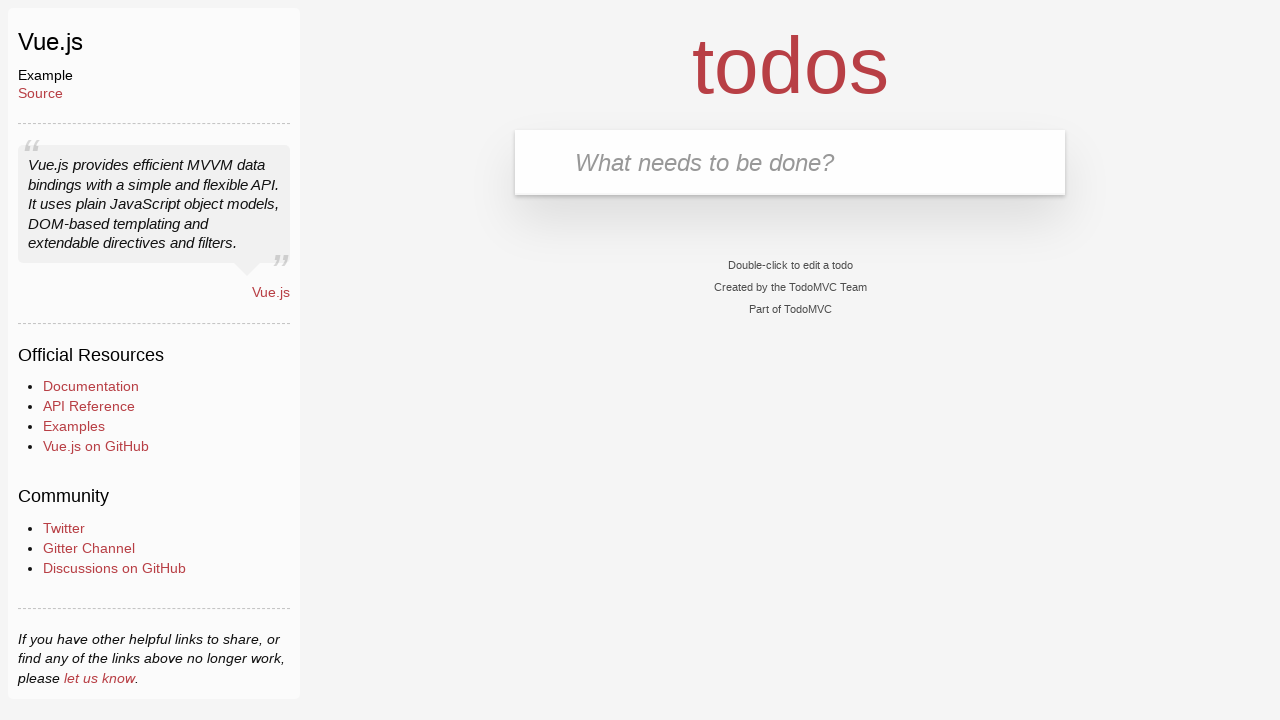

Verified toggle-all checkbox is hidden when no todos exist
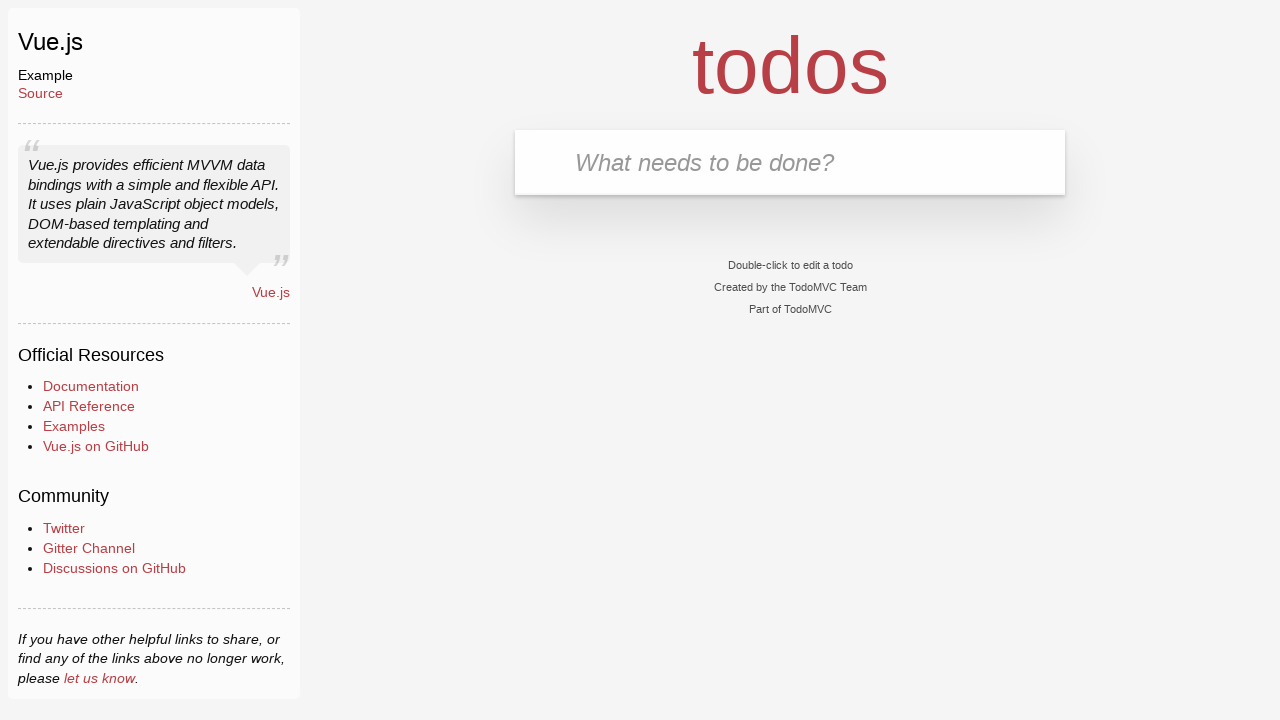

Verified todo input field remains visible when no todos exist
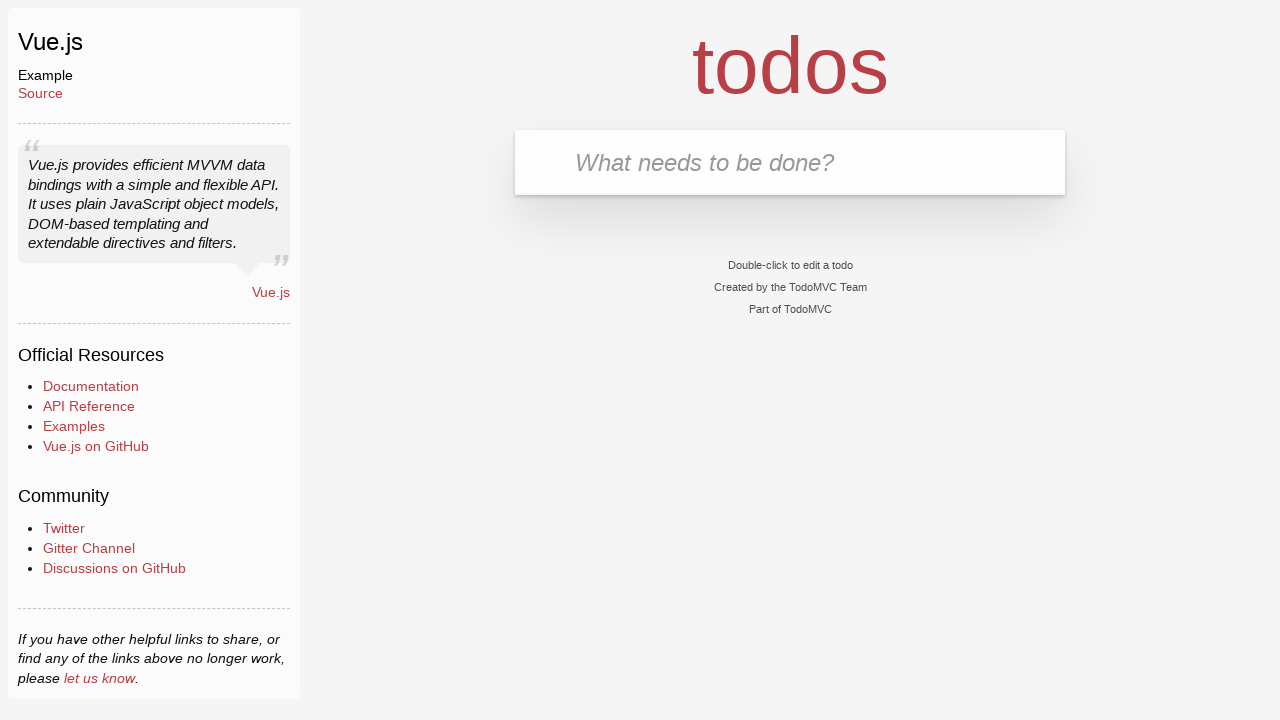

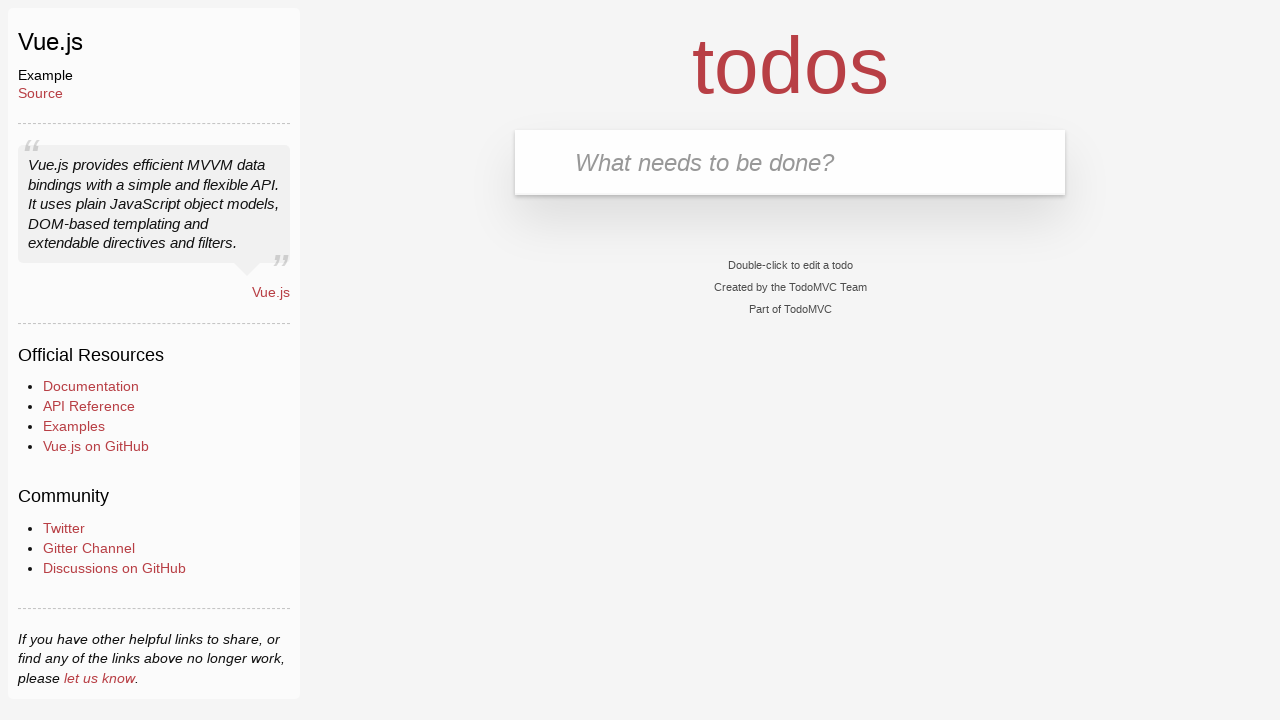